Tests registration form username field by filling it with whitespace only (4 spaces) to verify error handling for empty input.

Starting URL: https://buggy.justtestit.org/register

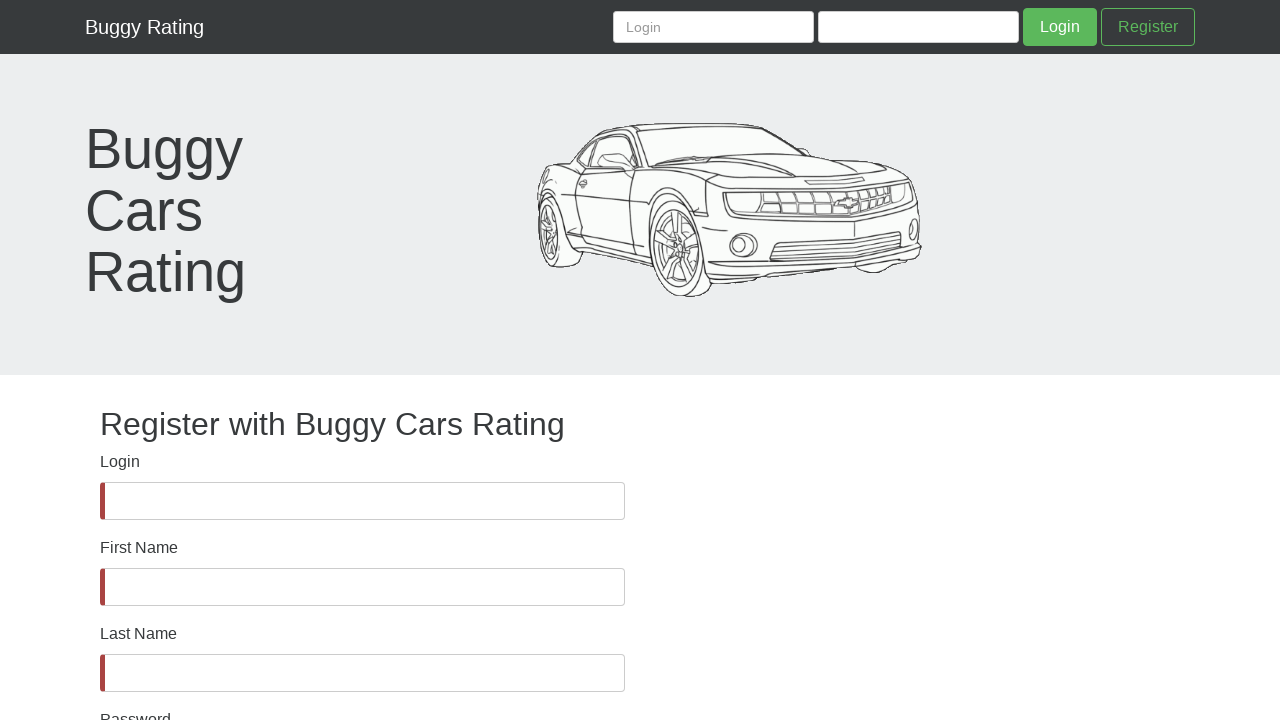

Username field is visible on registration form
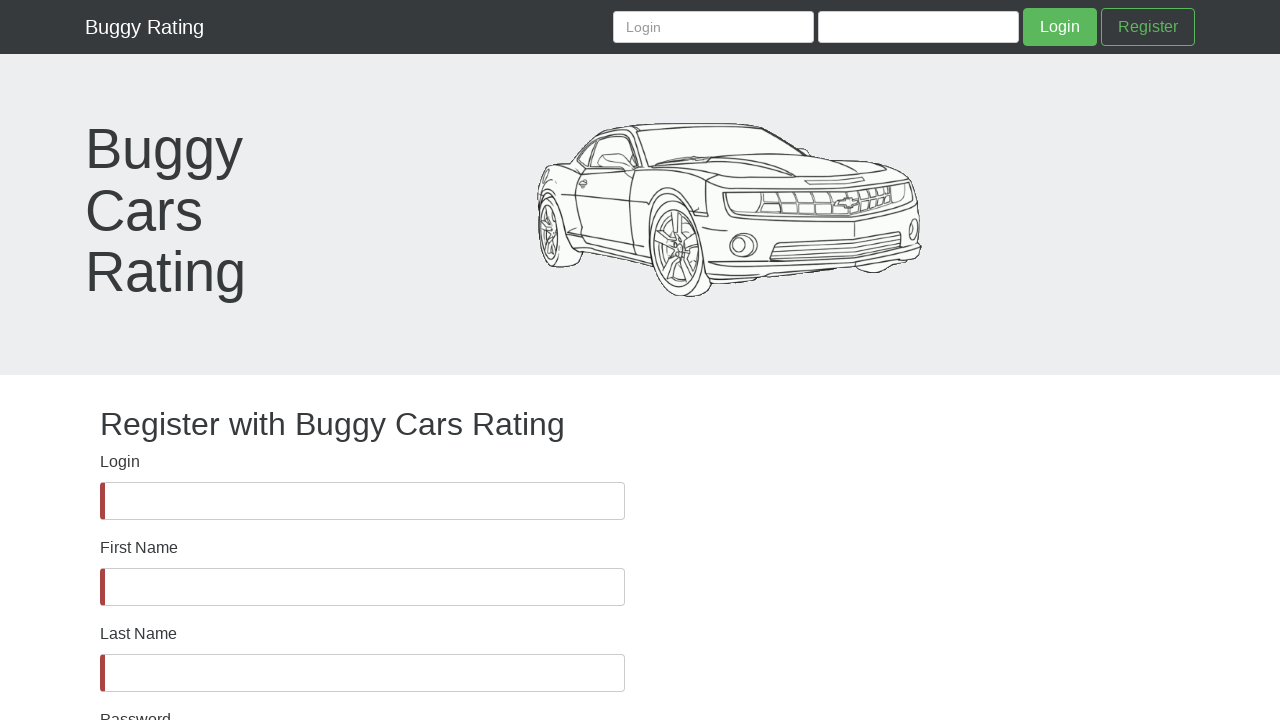

Filled username field with 4 spaces (whitespace only) on #username
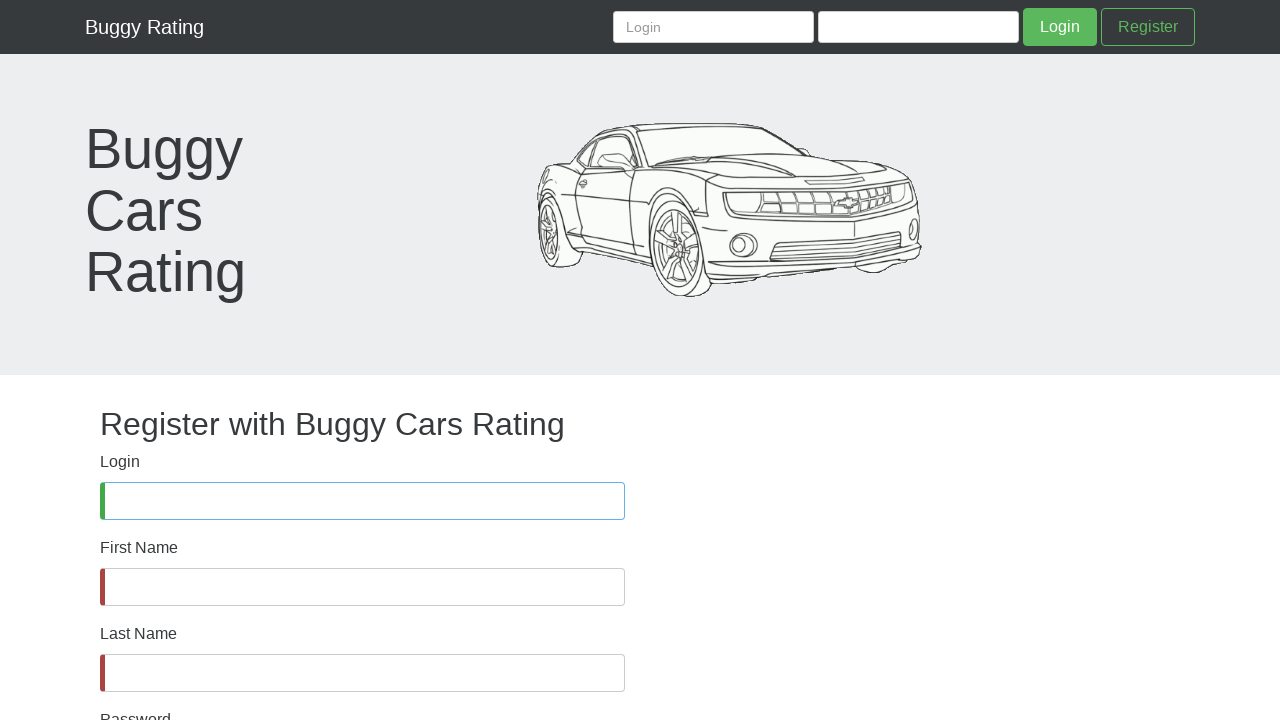

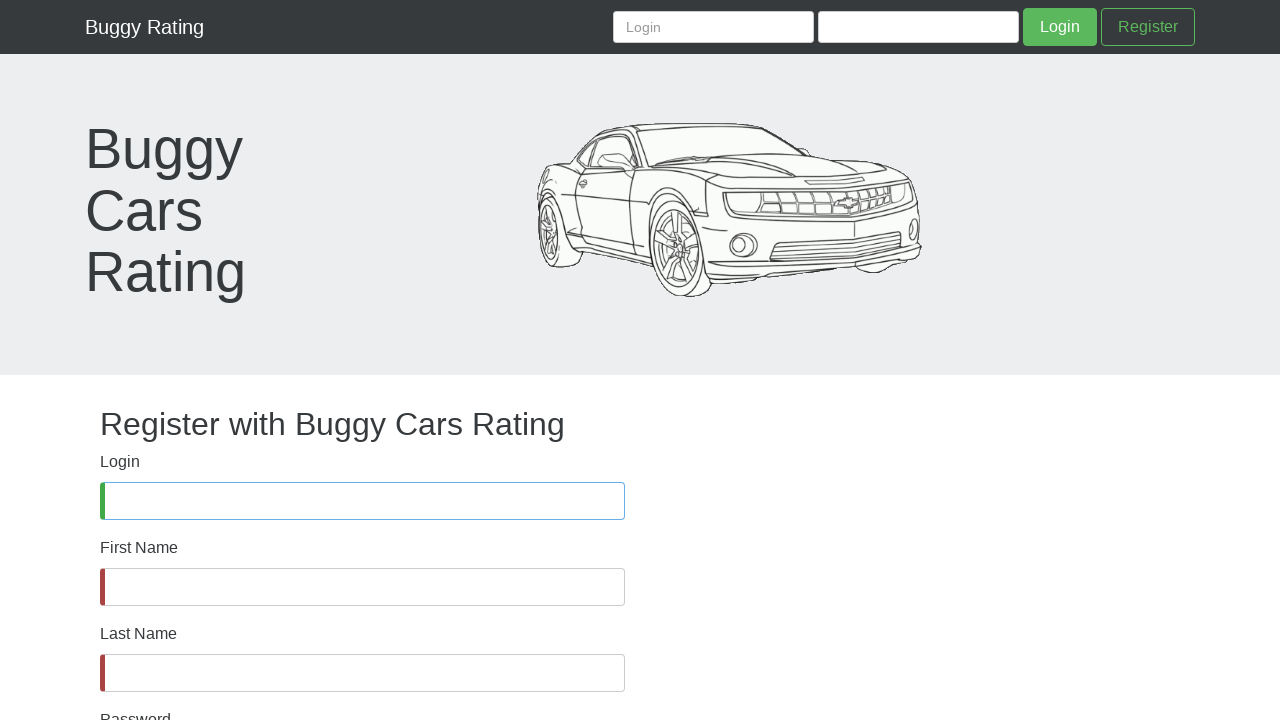